Tests the text box form on DemoQA by filling in full name, email, current address, and permanent address fields, then submits and verifies the output displays the entered values correctly.

Starting URL: https://demoqa.com/text-box

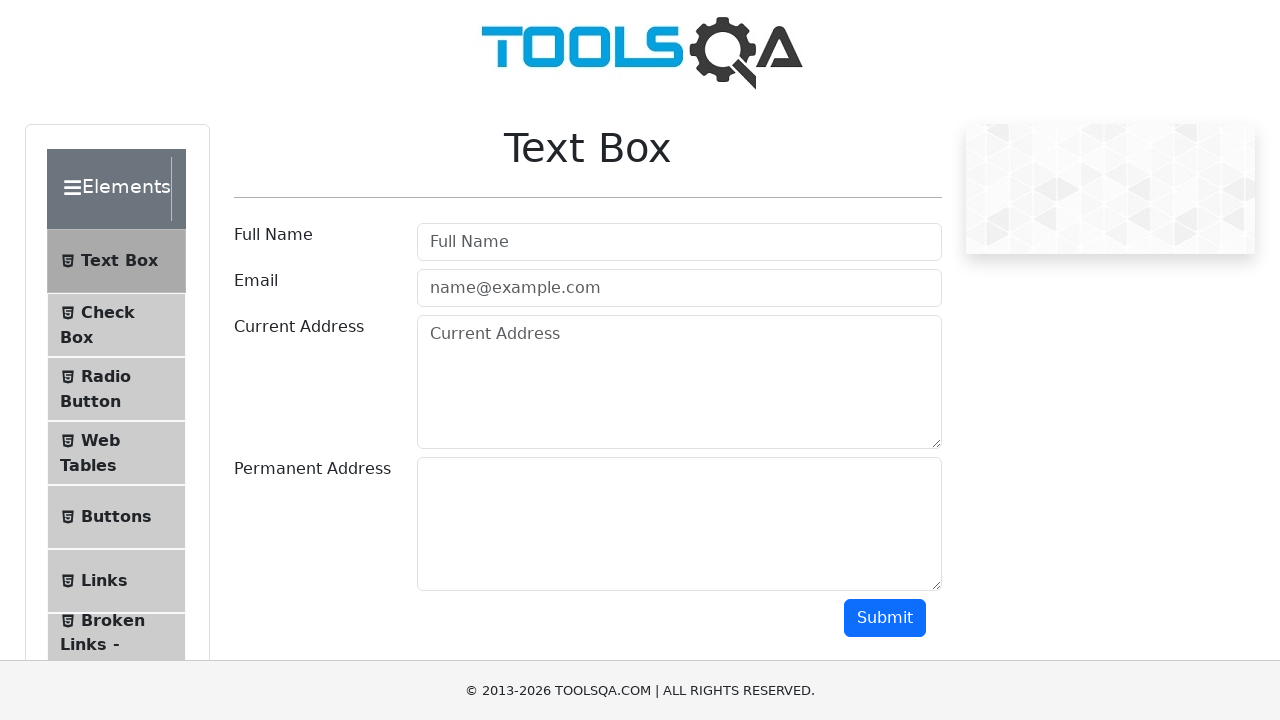

Removed footer element from page
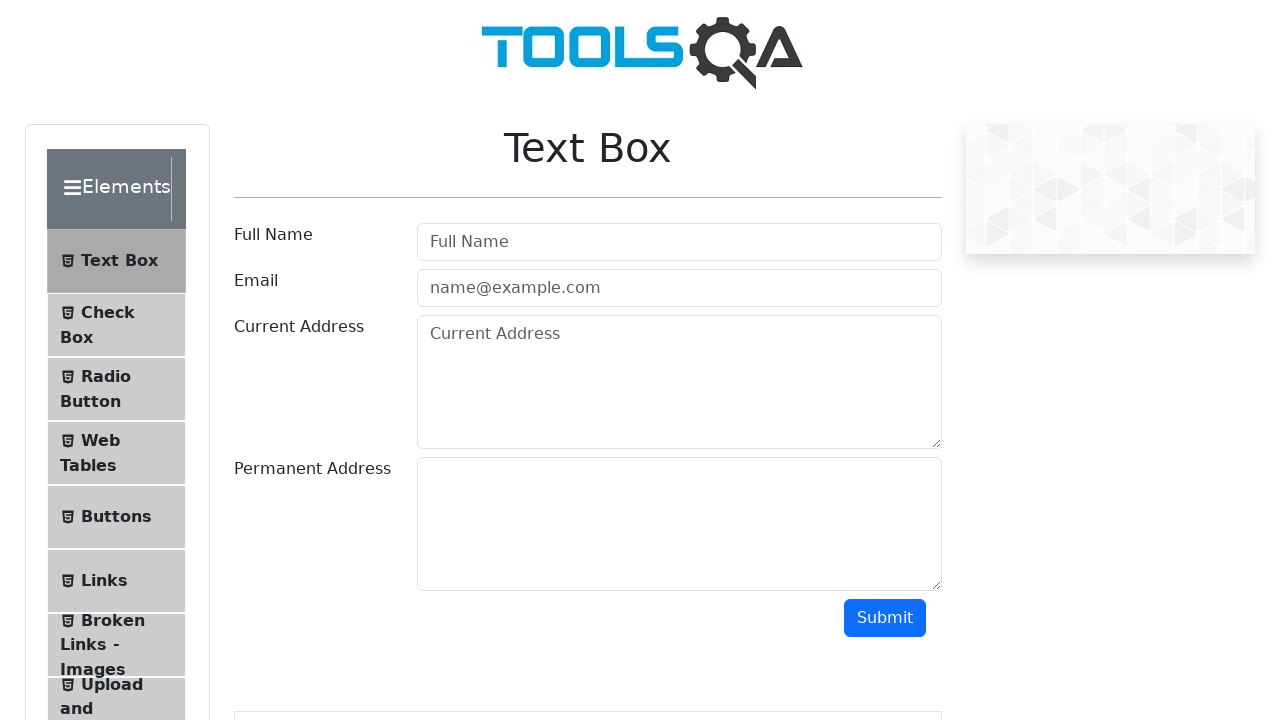

Removed fixed banner element from page
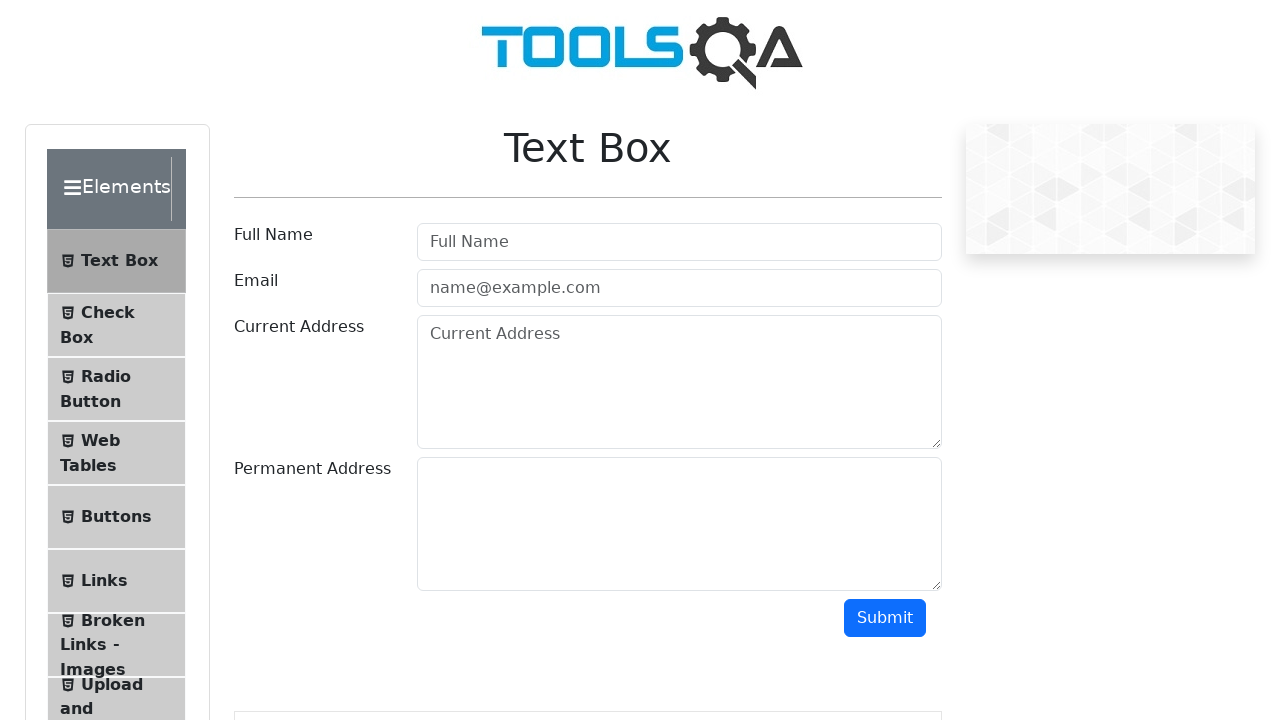

Filled full name field with 'Test Test' on #userName
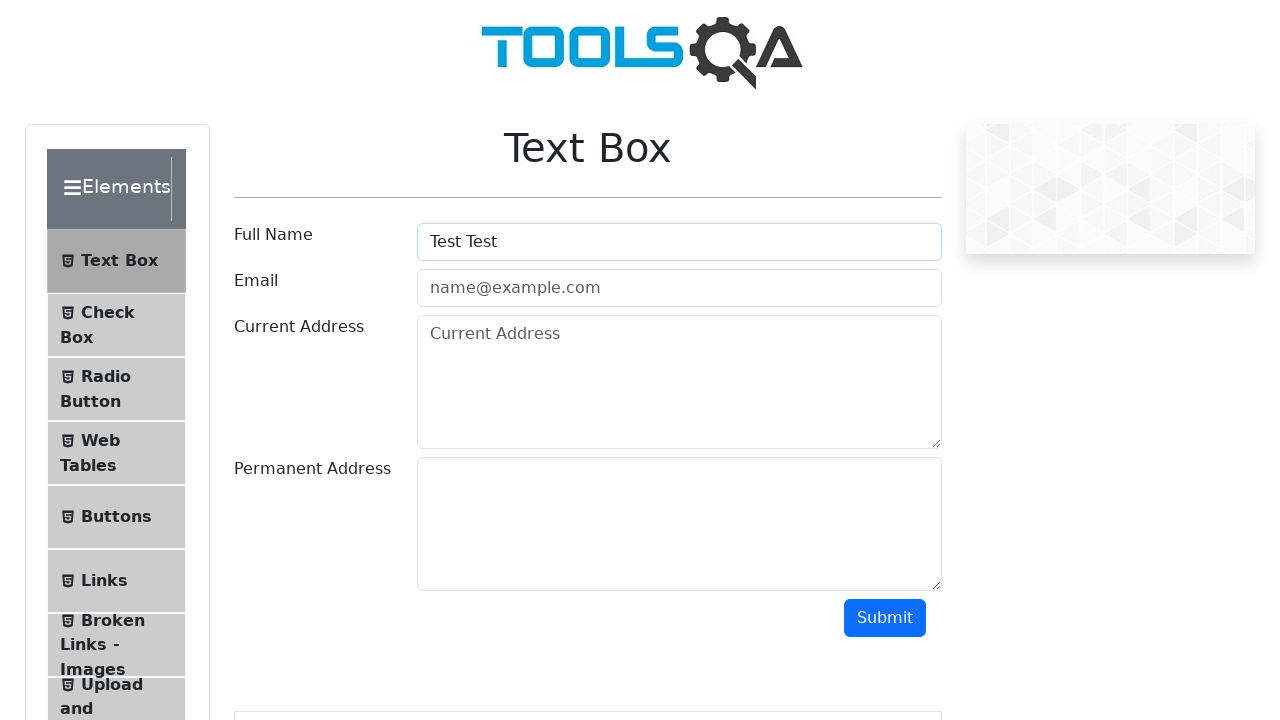

Filled email field with 'test@test.com' on #userEmail
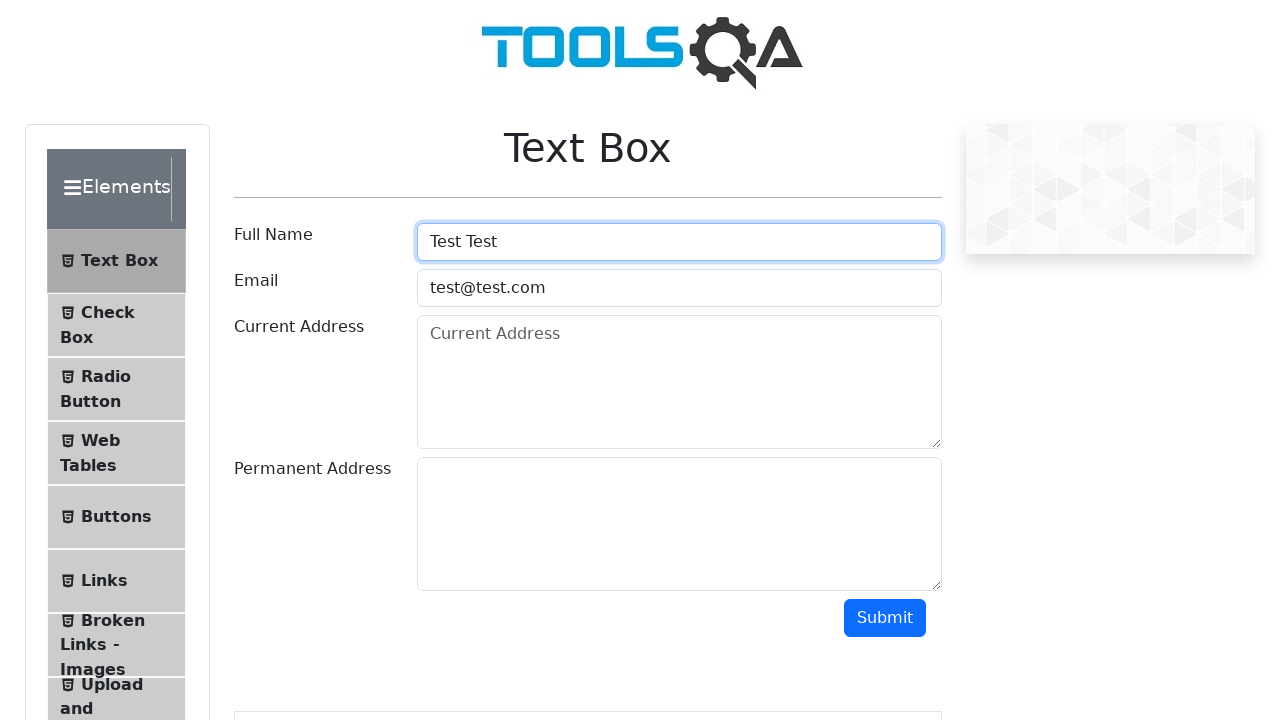

Filled current address field with 'Test Address 111' on #currentAddress
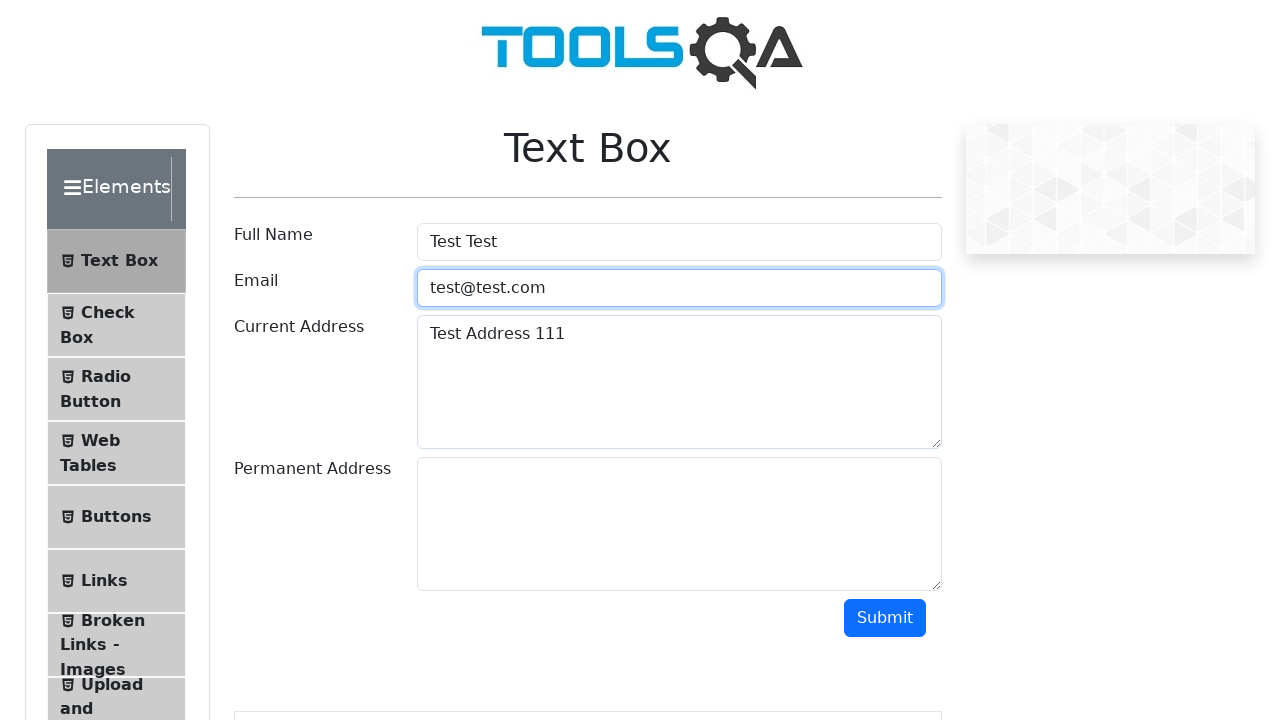

Filled permanent address field with 'Test Address 112' on #permanentAddress
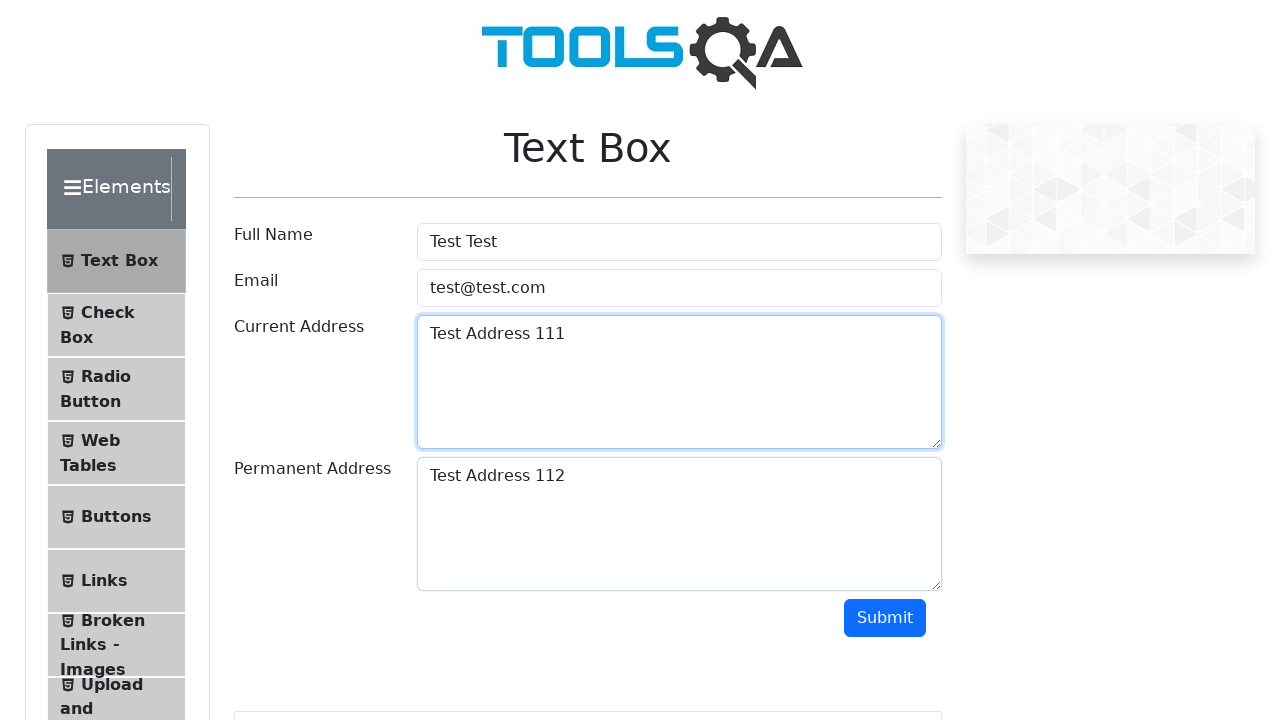

Clicked submit button to submit form at (885, 618) on #submit
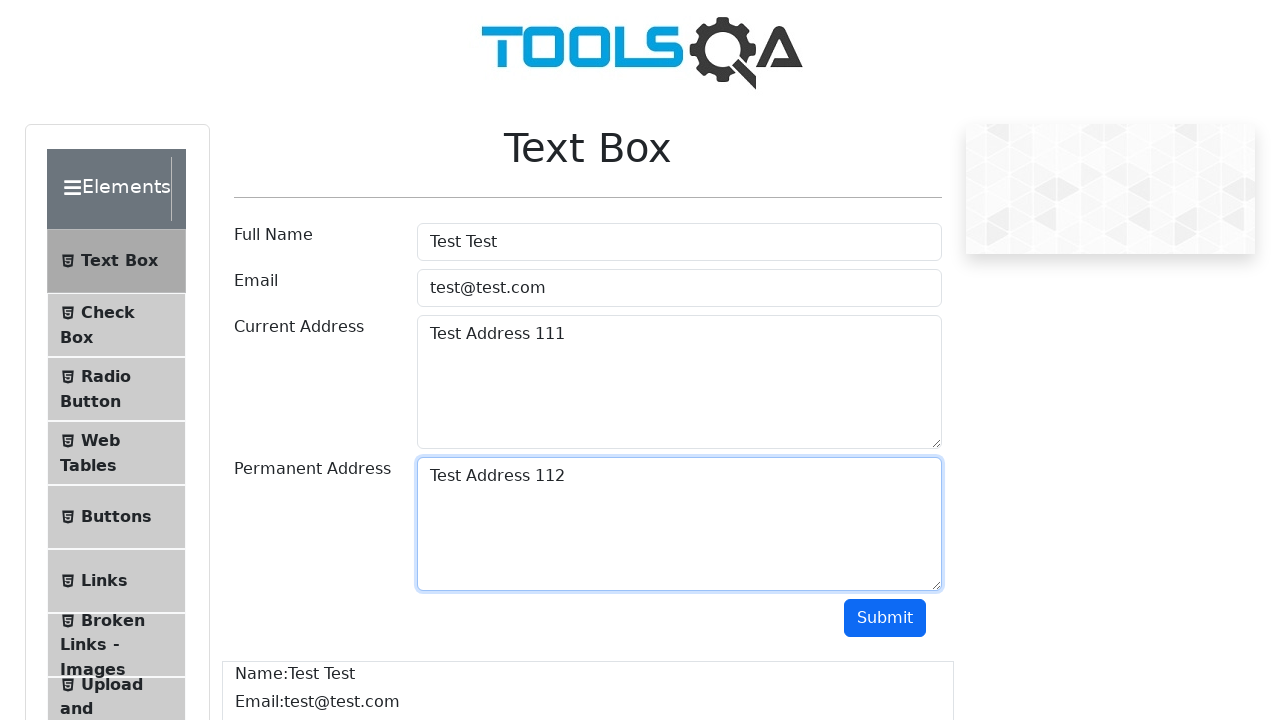

Output section loaded after form submission
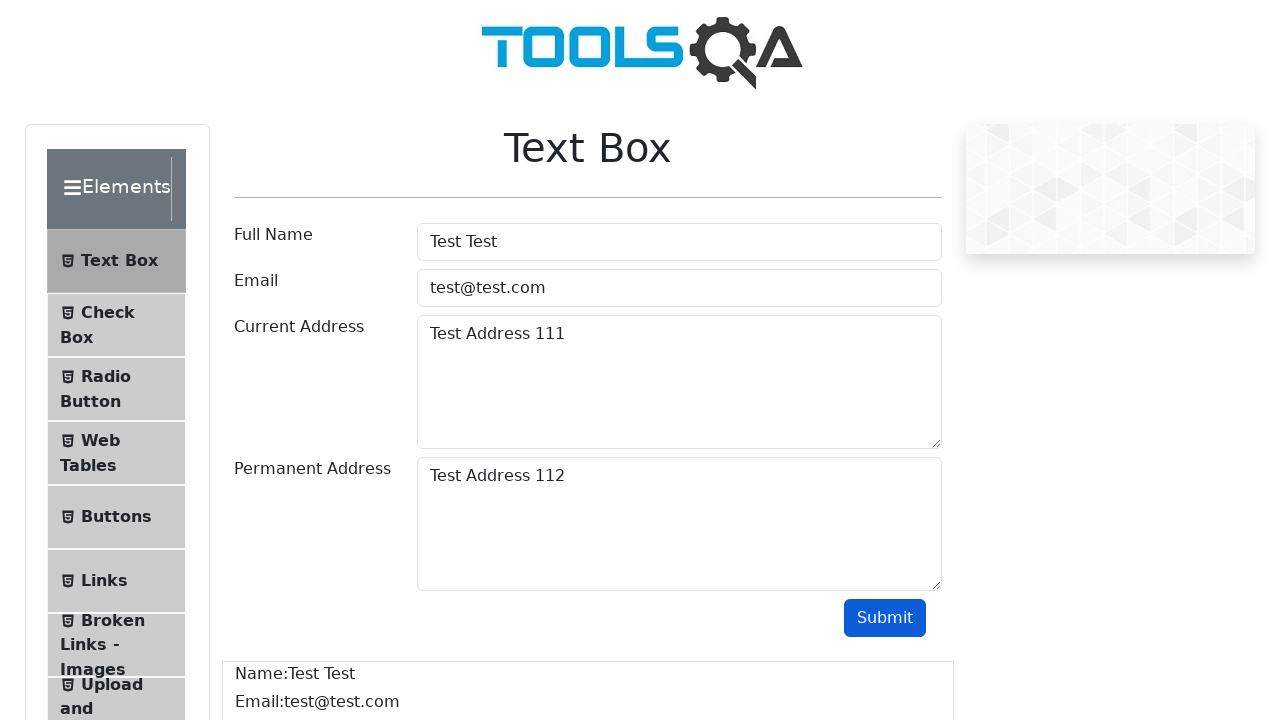

Verified full name 'Test Test' appears in output
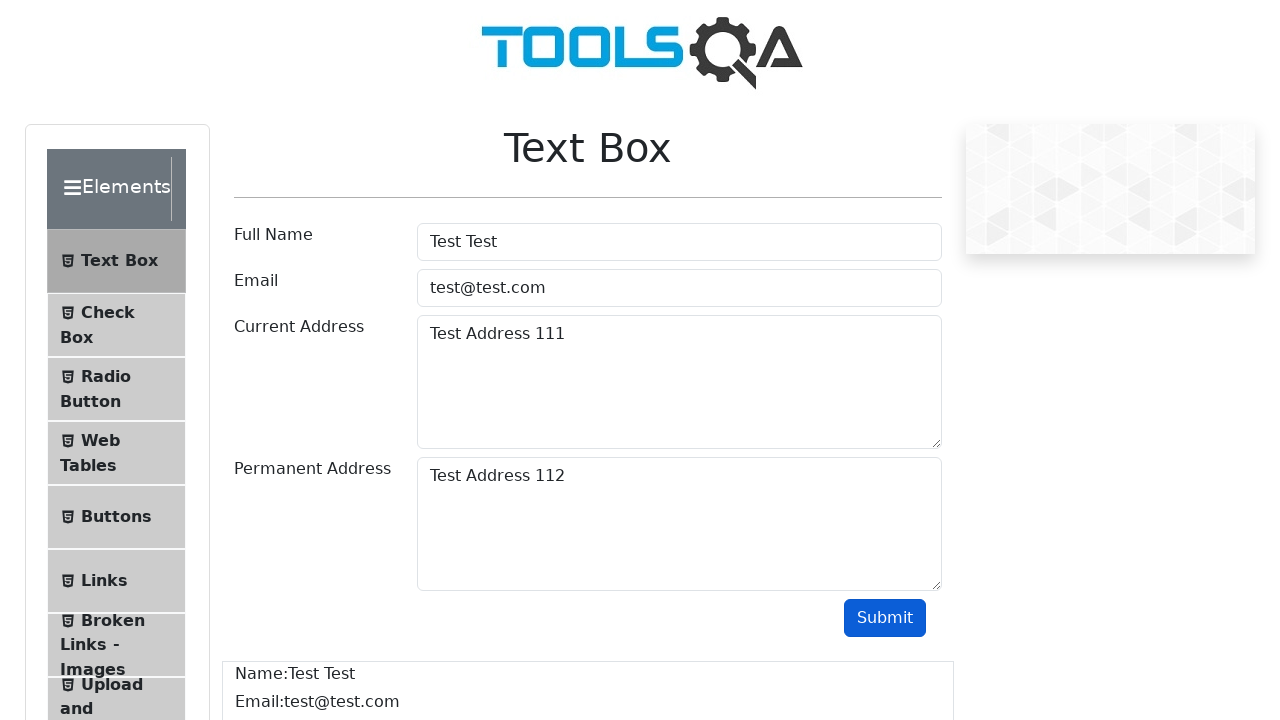

Verified email 'test@test.com' appears in output
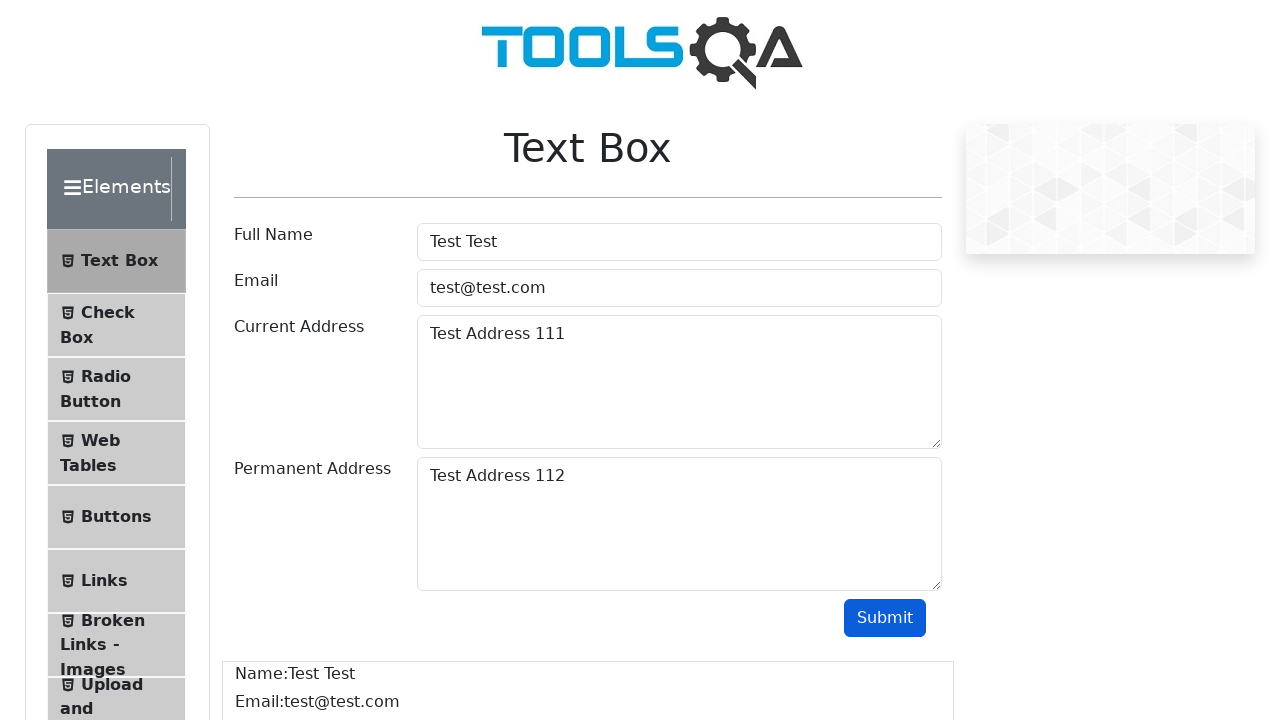

Verified current address 'Test Address 111' appears in output
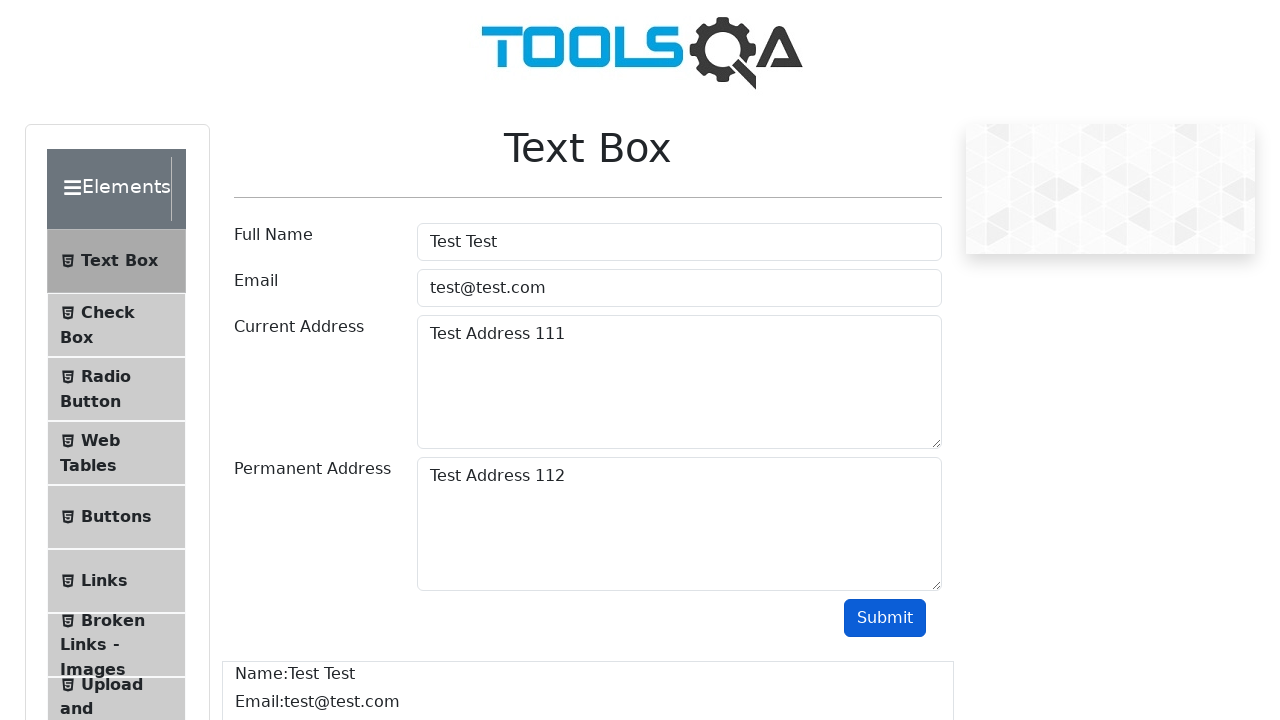

Verified permanent address 'Test Address 112' appears in output
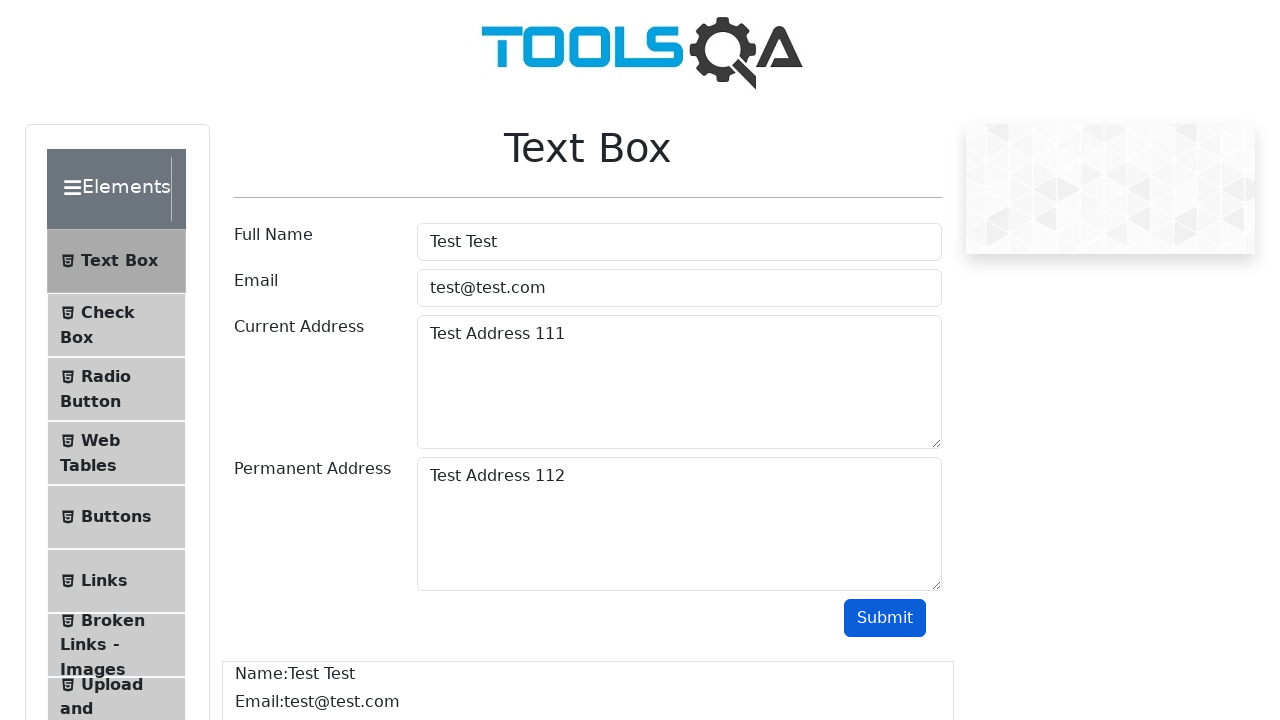

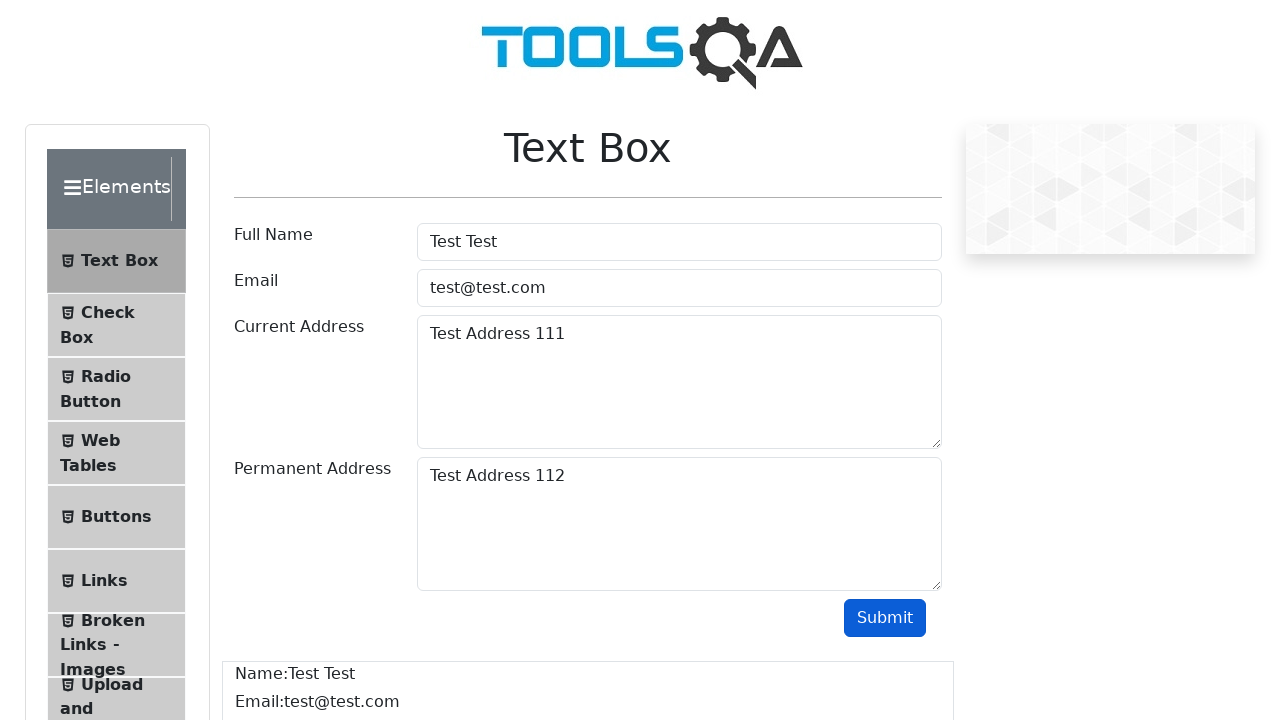